Navigates to the Oregon Secretary of State administrative rules page for a specific division and verifies that the rules content is displayed.

Starting URL: https://secure.sos.state.or.us/oard/displayDivisionRules.action?selectedDivision=722

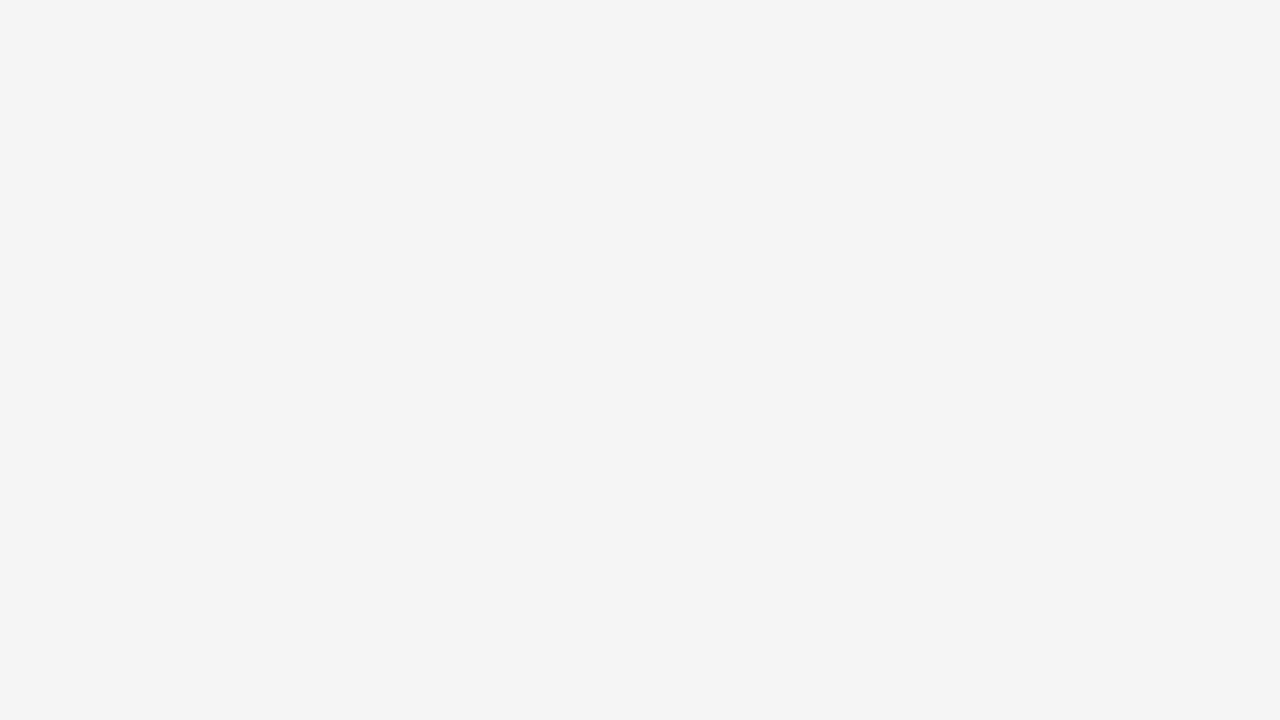

Waited for rules content to load on division 722 page
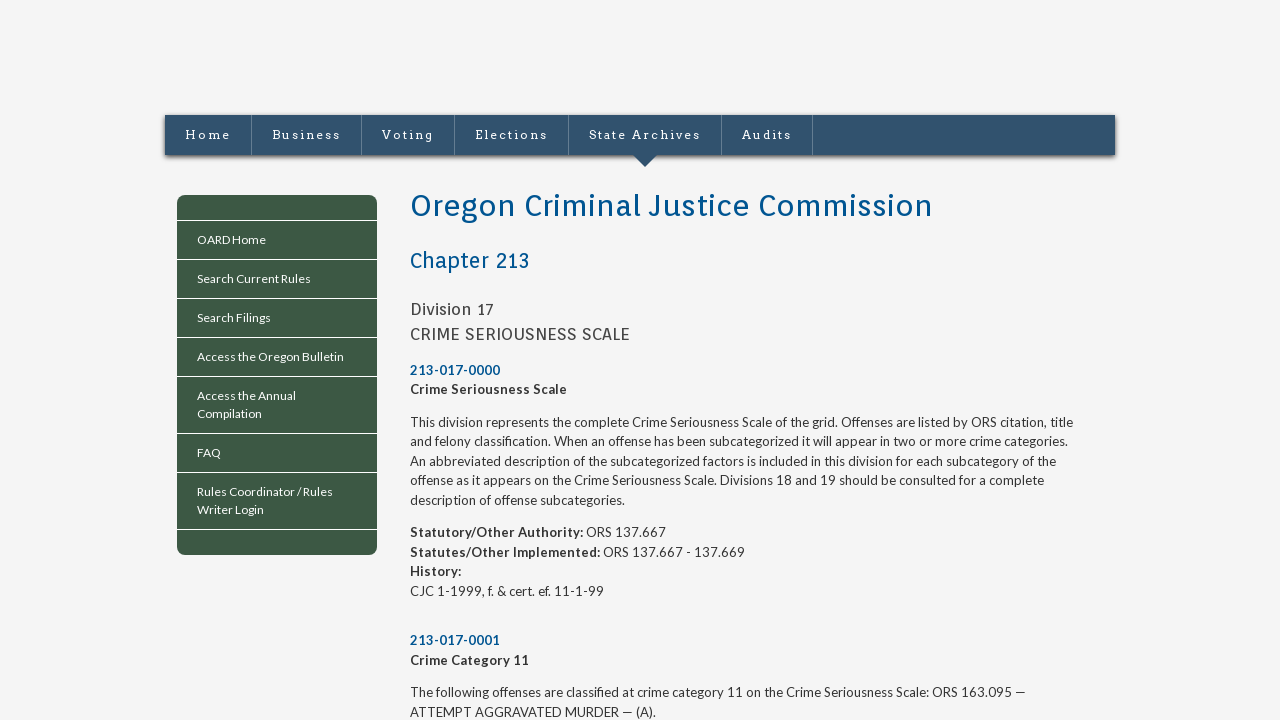

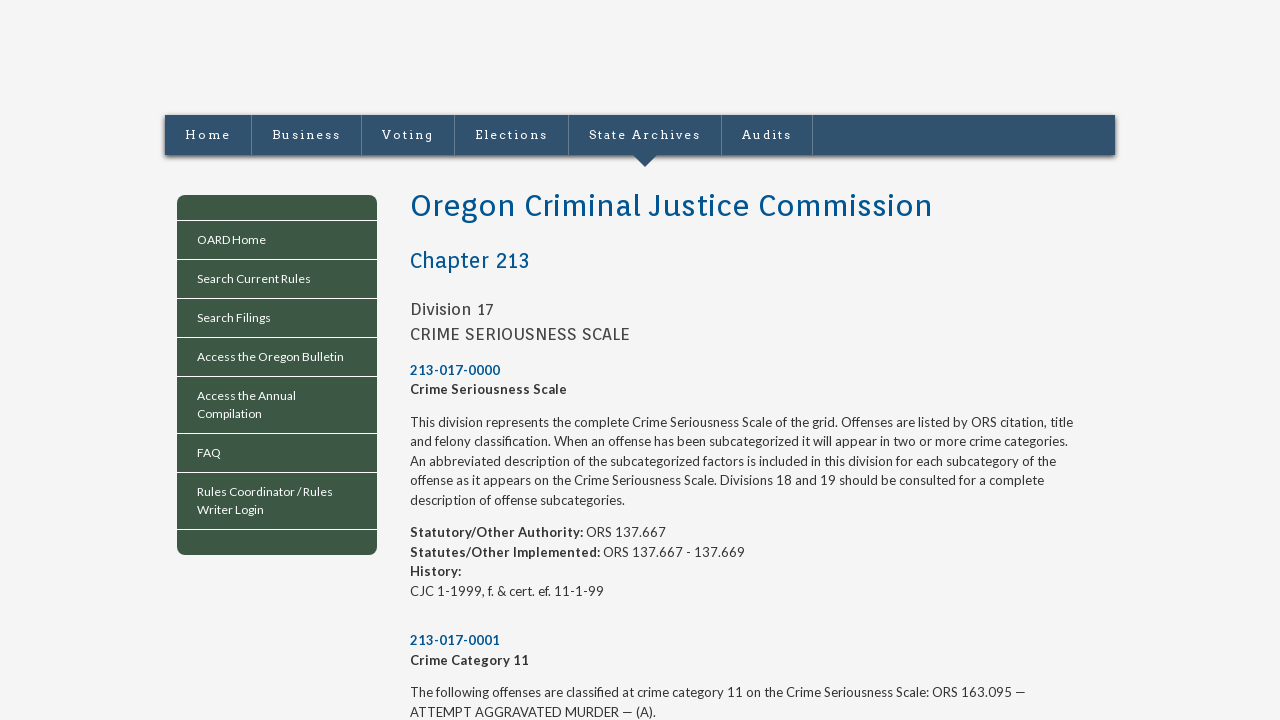